Tests sending text input to a designated element using ActionChains to verify text entry functionality

Starting URL: https://www.selenium.dev/selenium/web/single_text_input.html

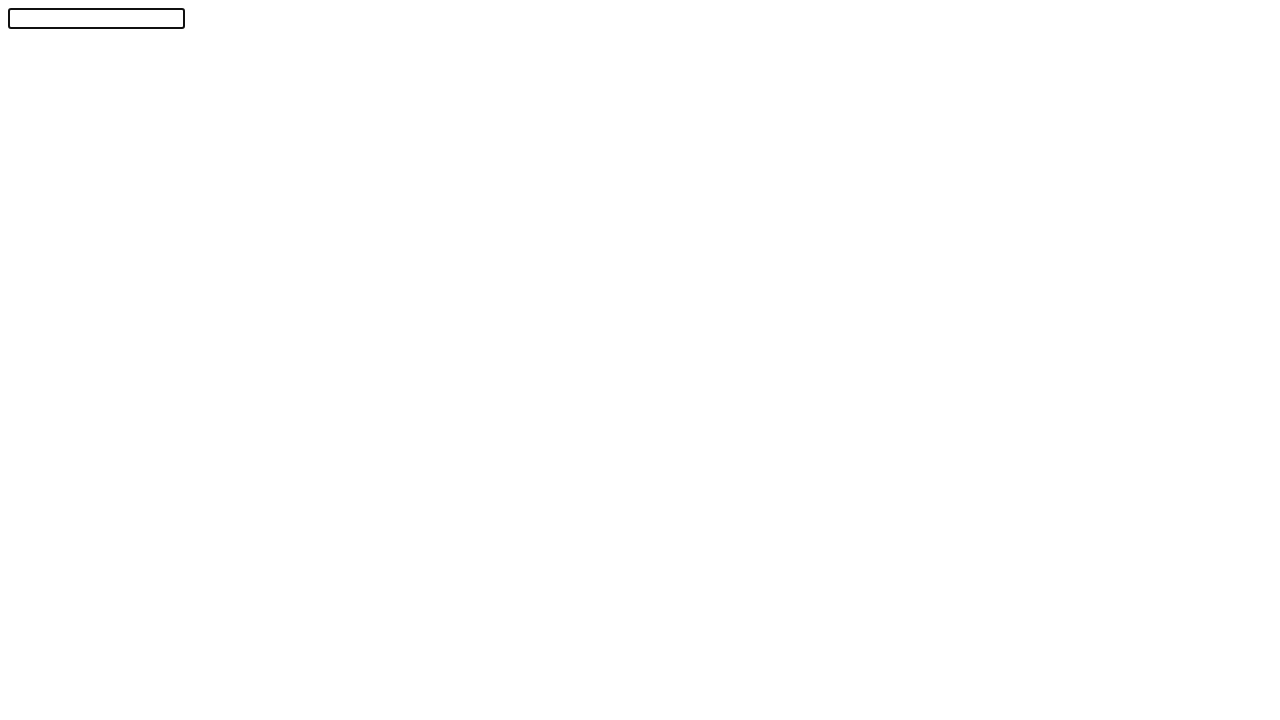

Navigated to single text input test page
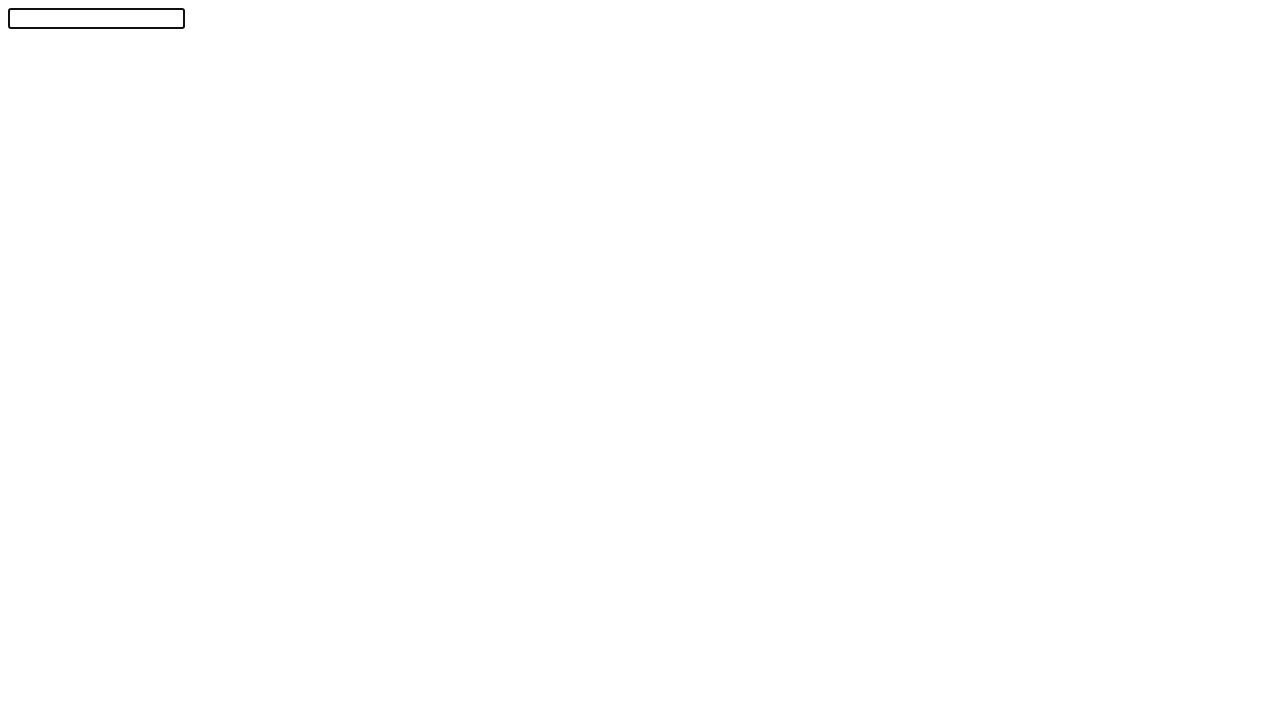

Typed 'Python' into the text input field on #textInput
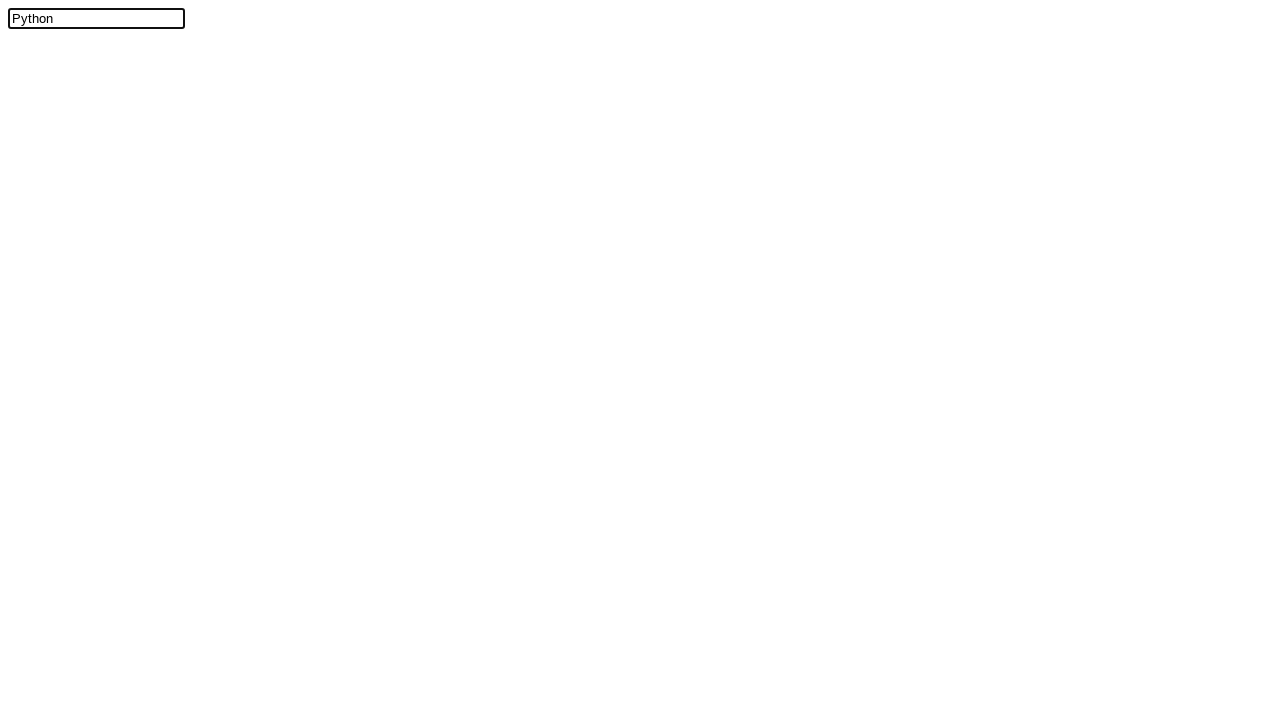

Verified that text input field contains 'Python'
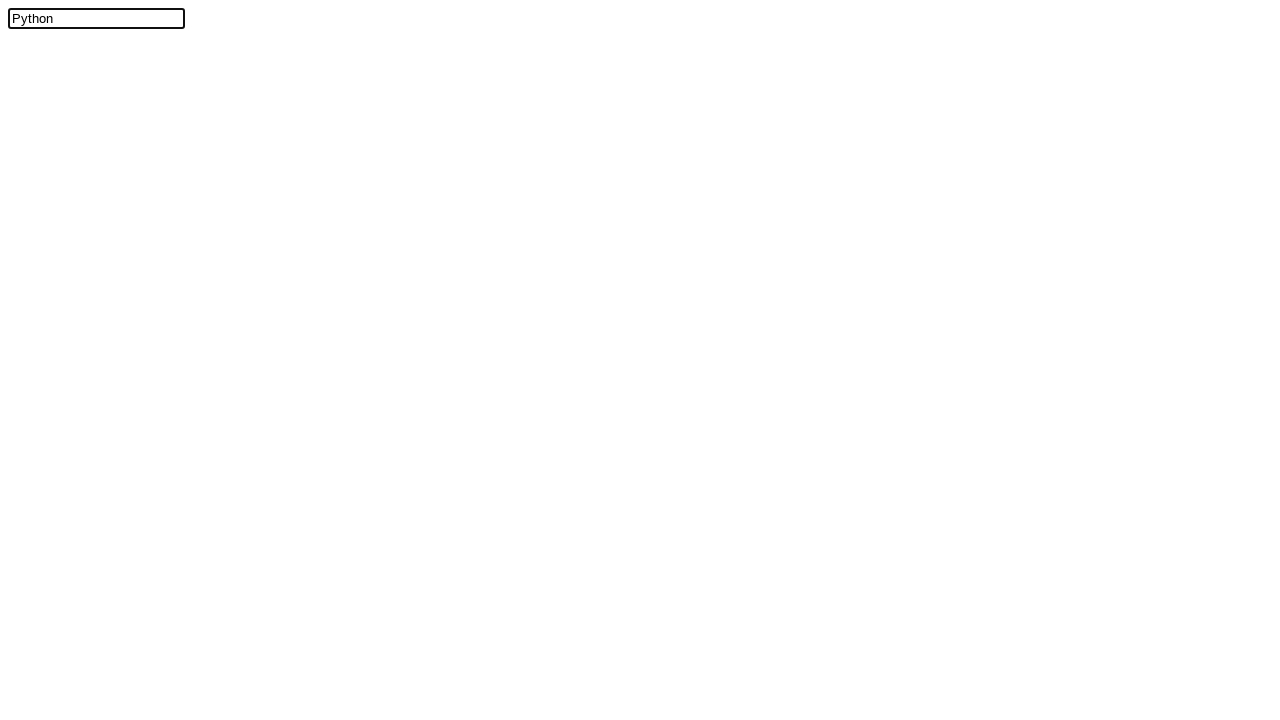

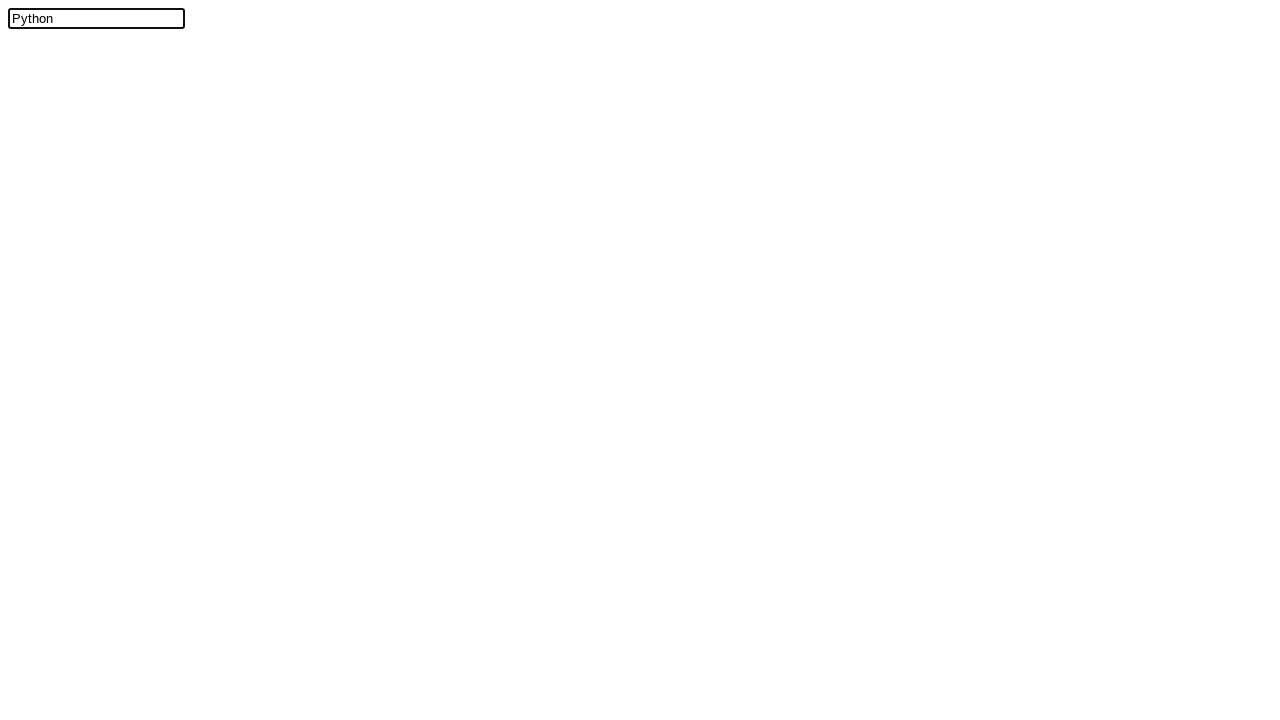